Tests dropdown menu functionality by selecting year, month, and day values using different selection methods

Starting URL: https://testcenter.techproeducation.com/index.php?page=dropdown

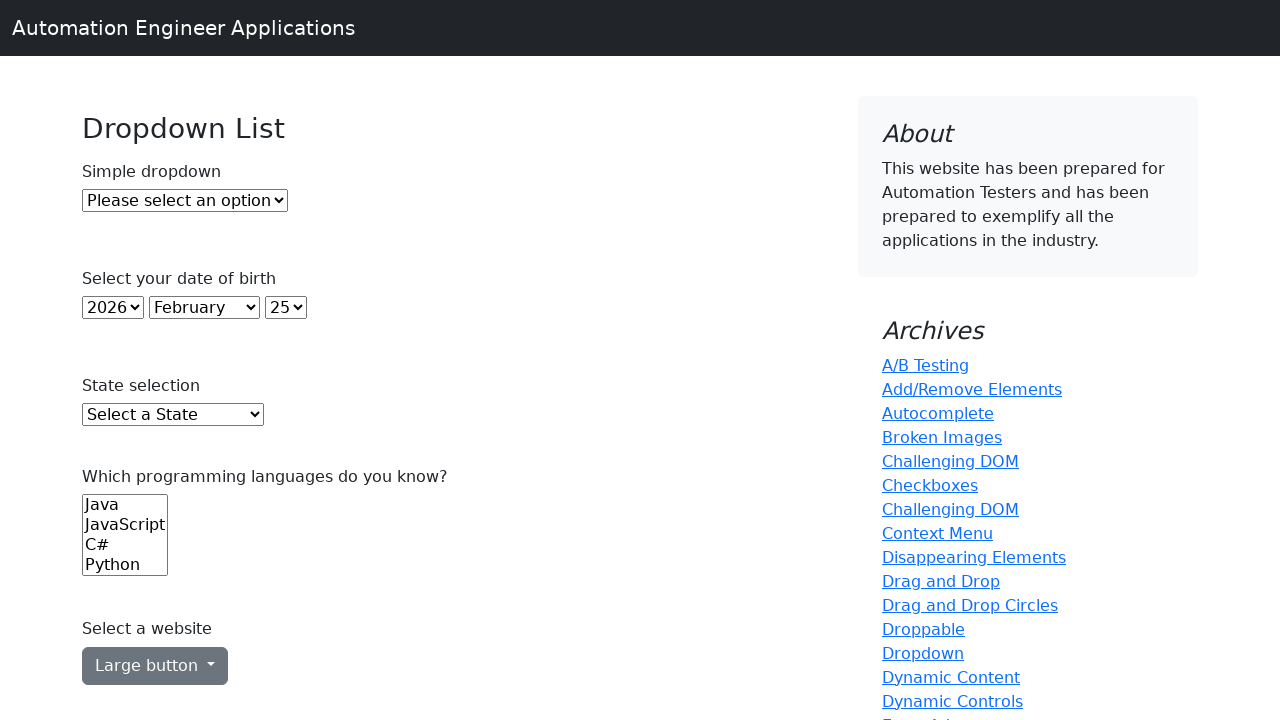

Navigated to dropdown test page
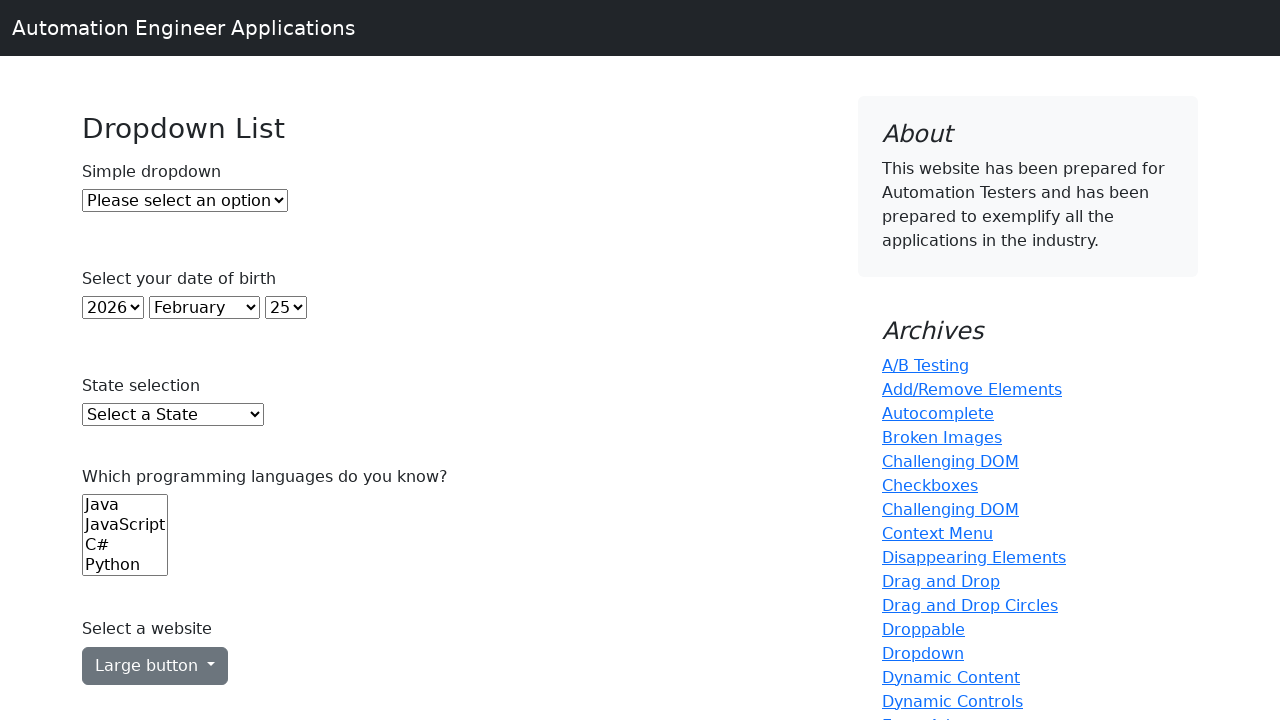

Located year dropdown element
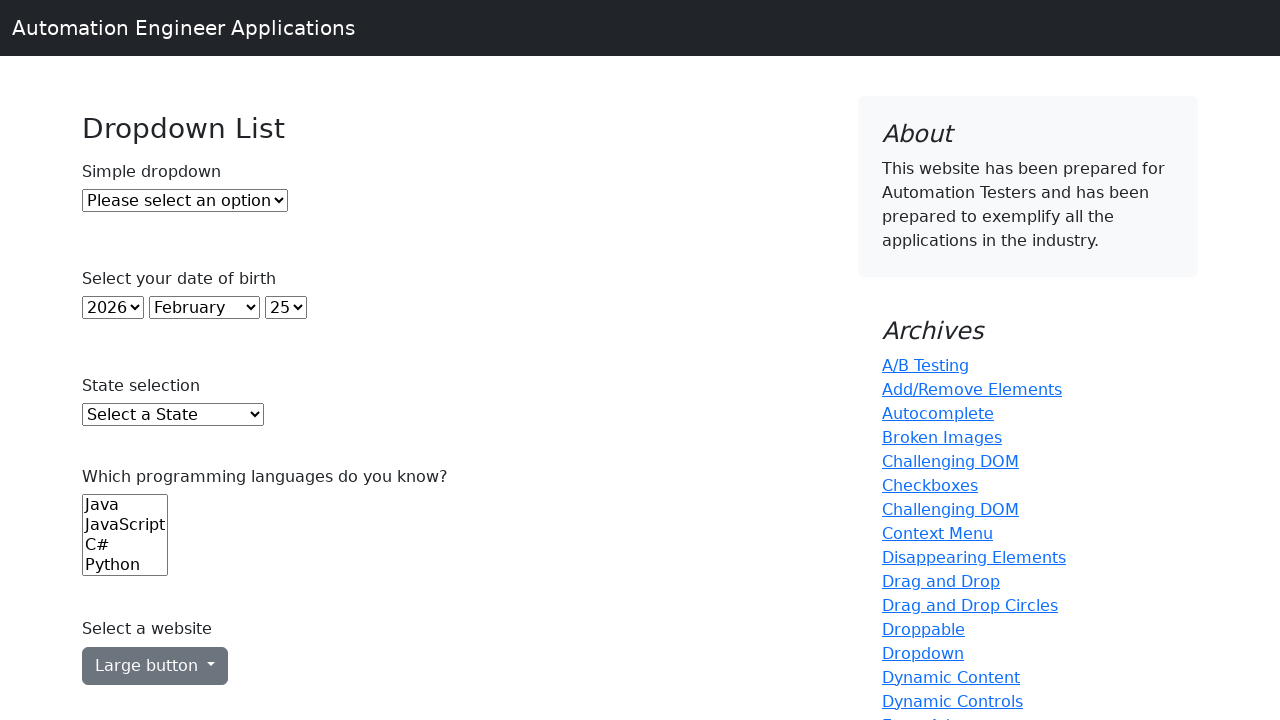

Located month dropdown element
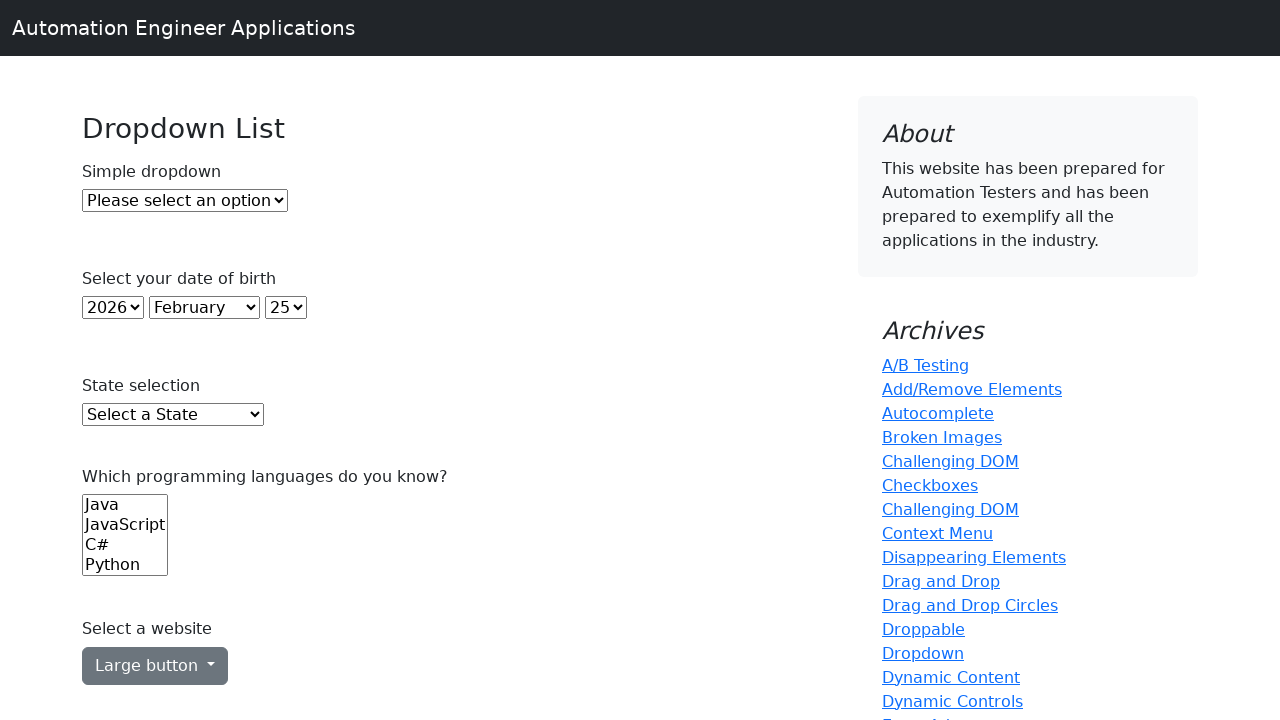

Located day dropdown element
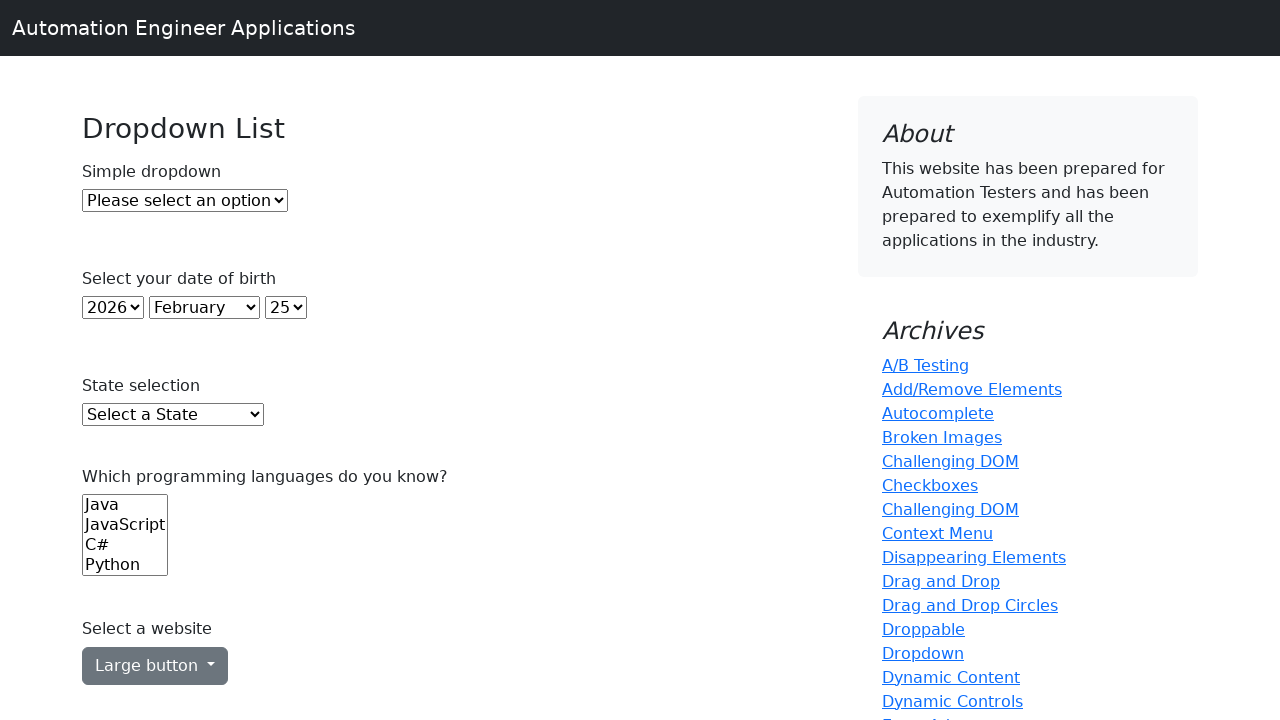

Selected year by index (first option) on #year
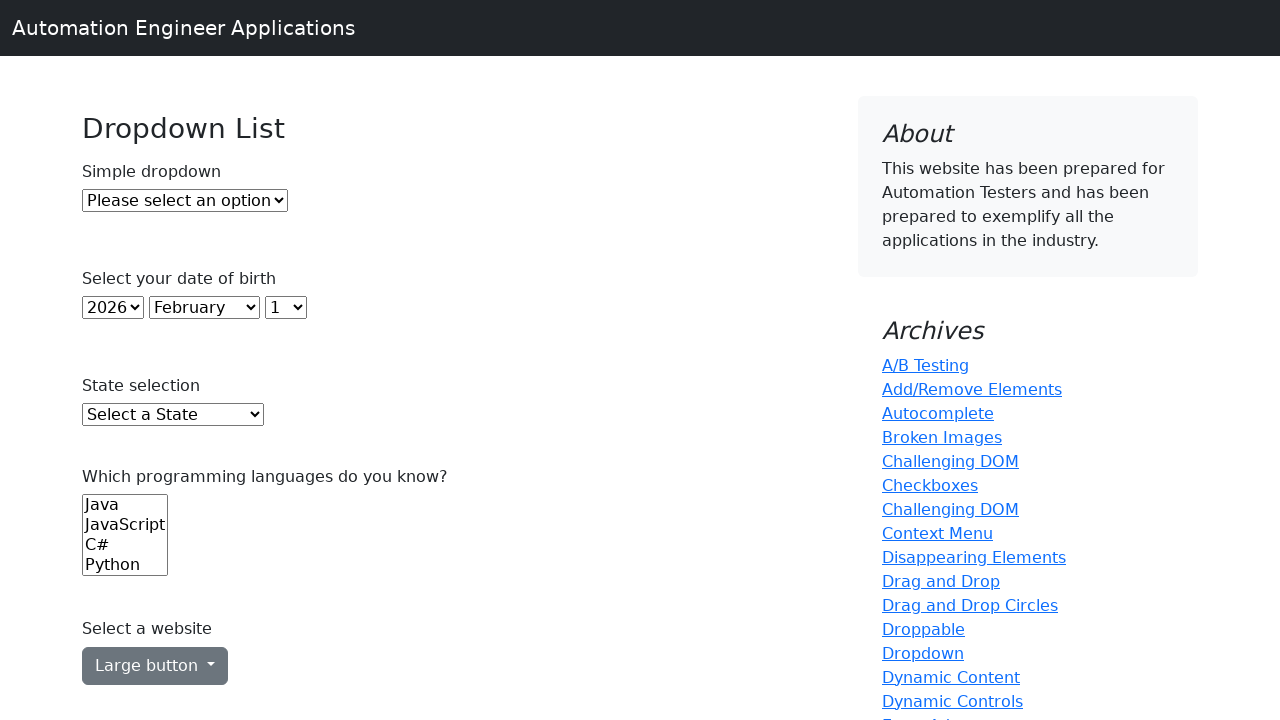

Selected month October by value attribute (value='9') on #month
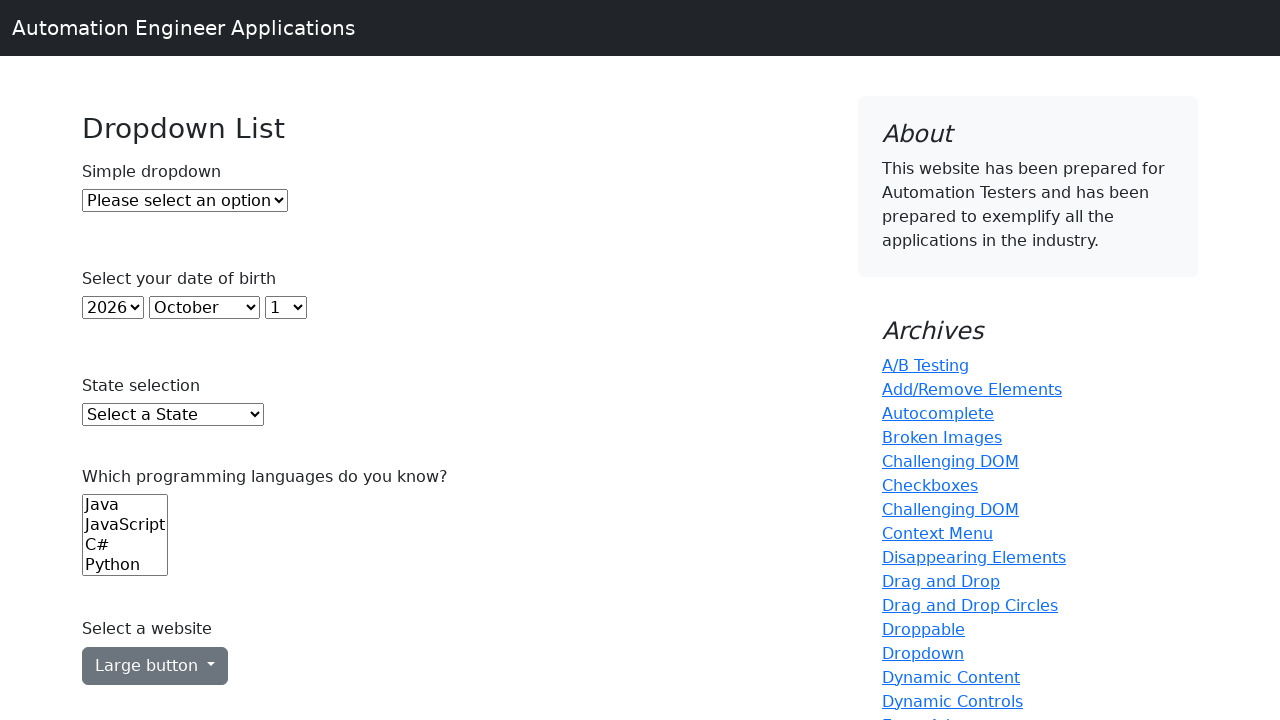

Selected day 10 by visible text label on #day
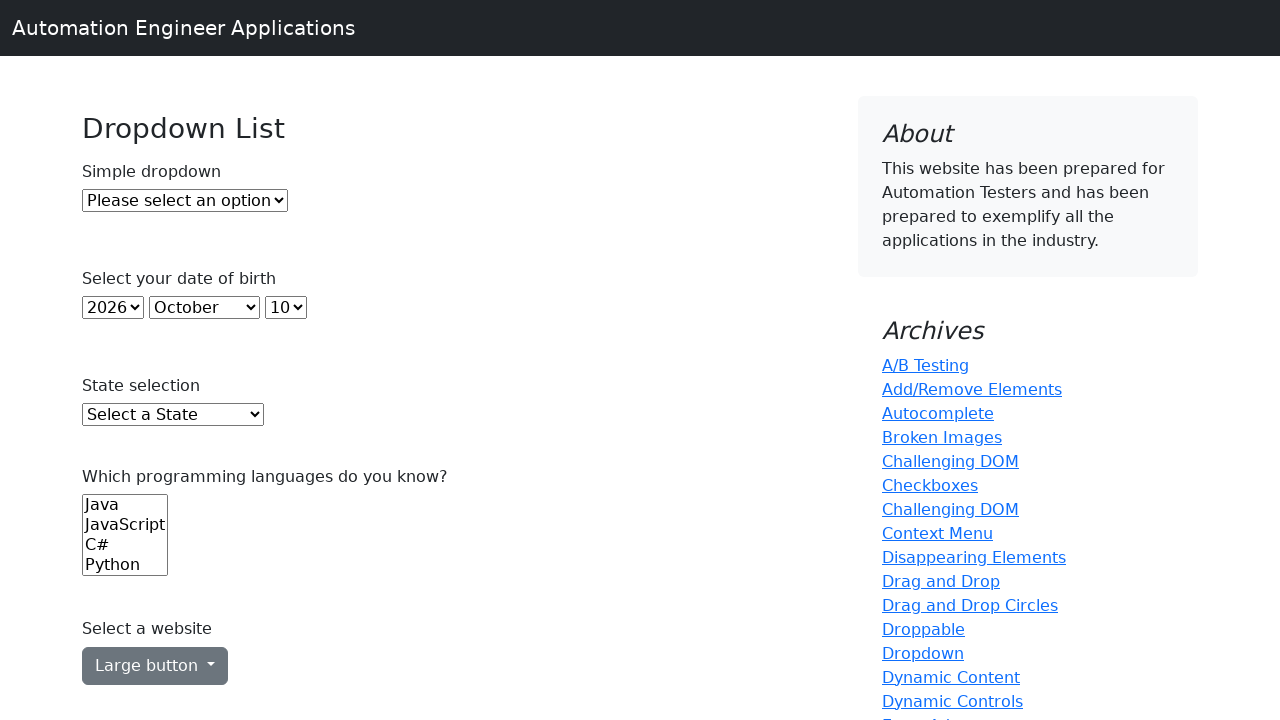

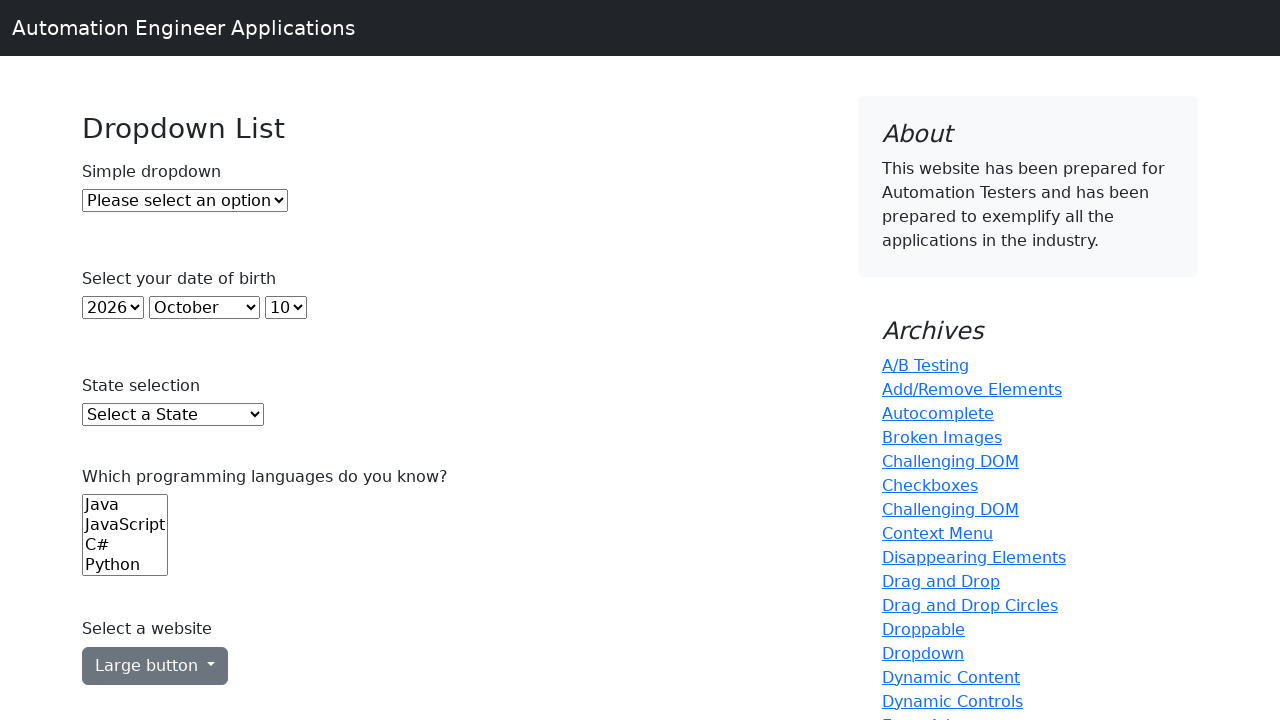